Tests mouse hover functionality by navigating to mouse actions and hovering over elements

Starting URL: https://demoapps.qspiders.com/ui/link?sublist=0

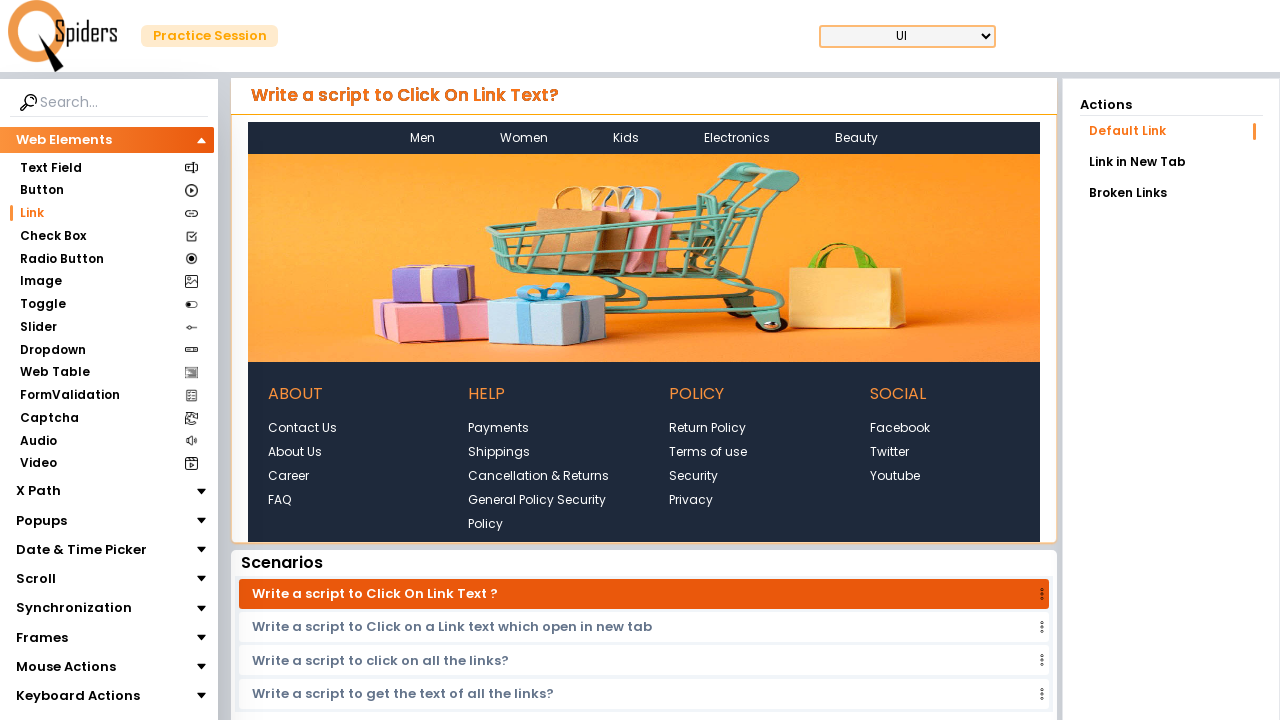

Clicked on Mouse Actions link at (66, 667) on internal:text="Mouse Actions"i
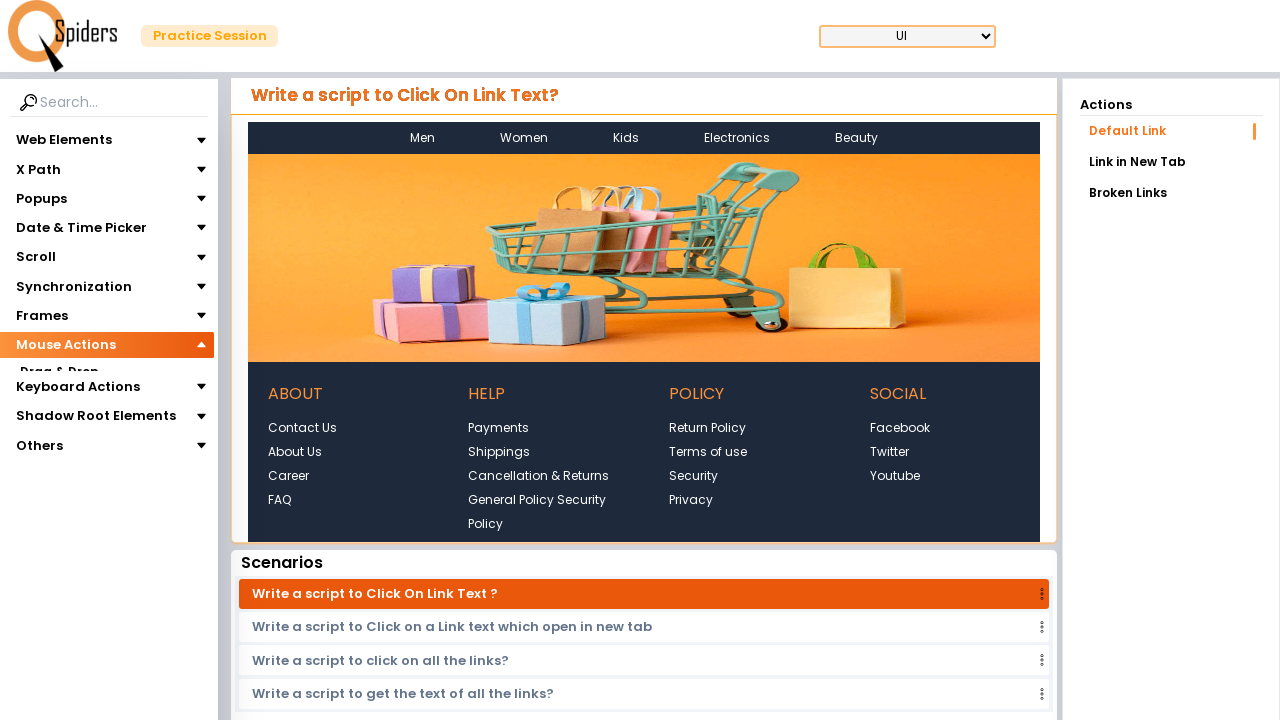

Clicked on Mouse Hover link at (60, 395) on internal:text="Mouse Hover"s
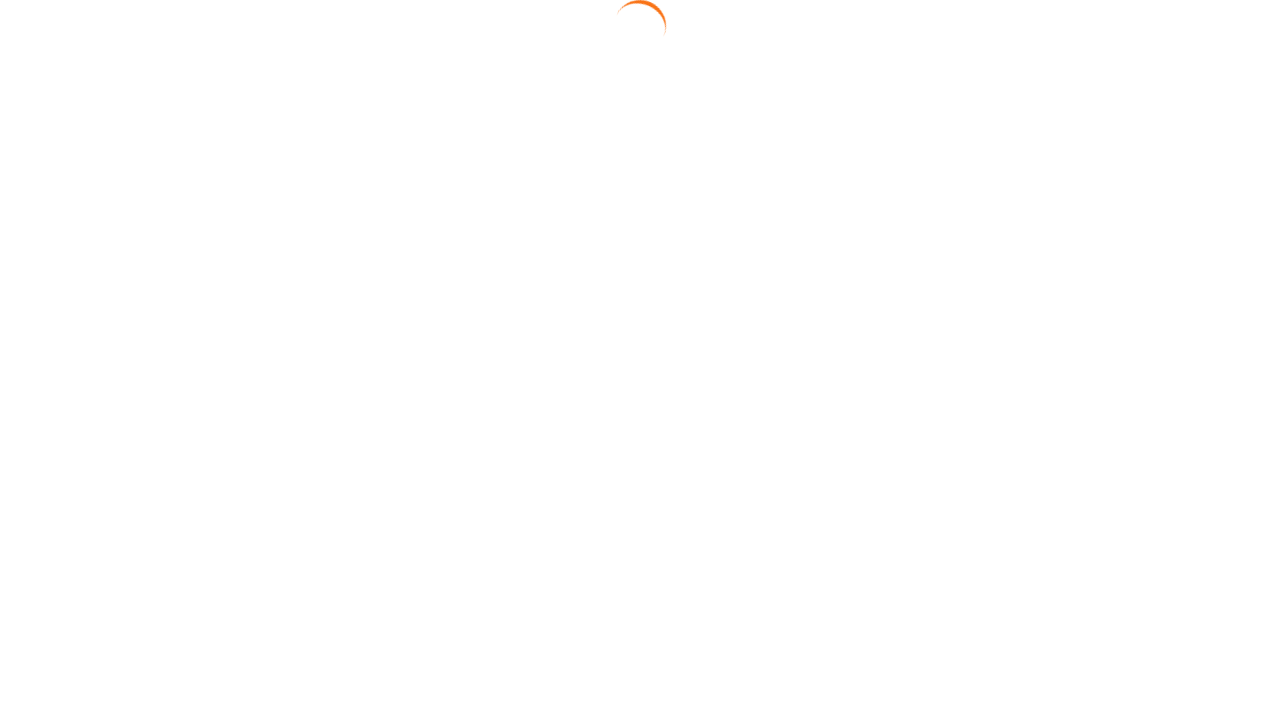

Clicked on Tab link at (1171, 224) on internal:role=link[name="Tab"i]
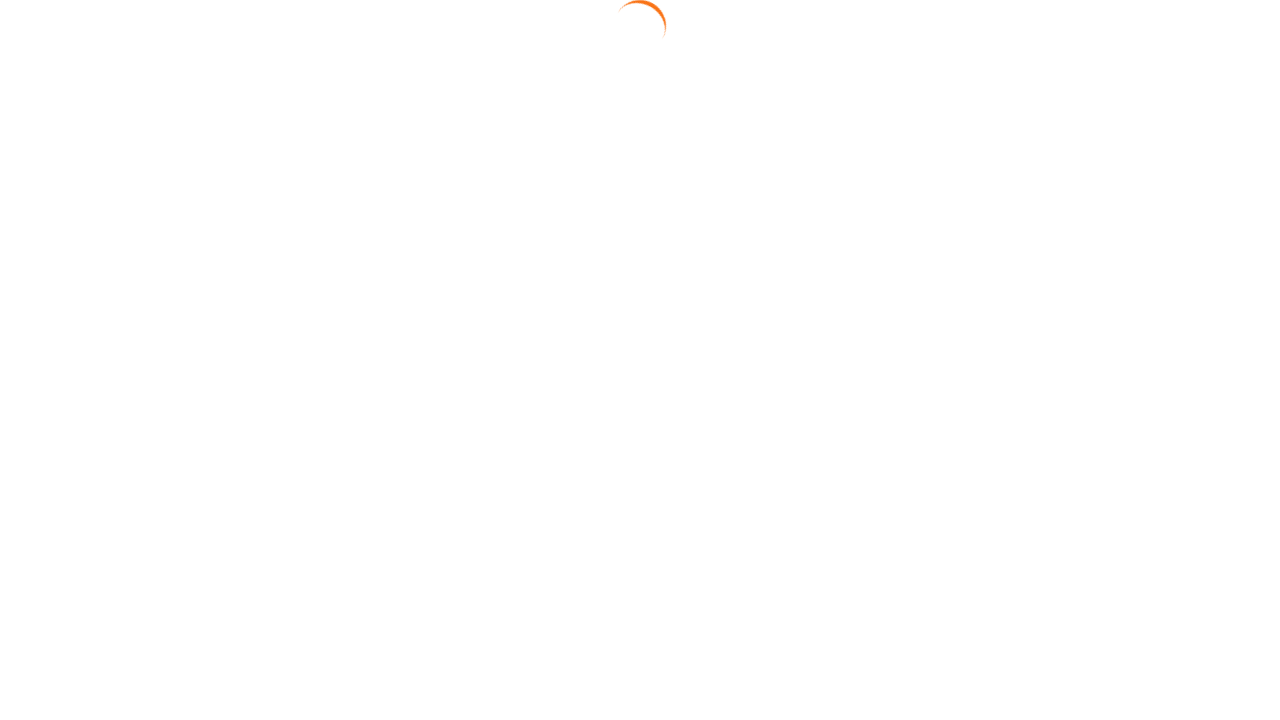

Hovered over kids menu item at (636, 131) on xpath=//ul/li[@class='kids p-4 relative']
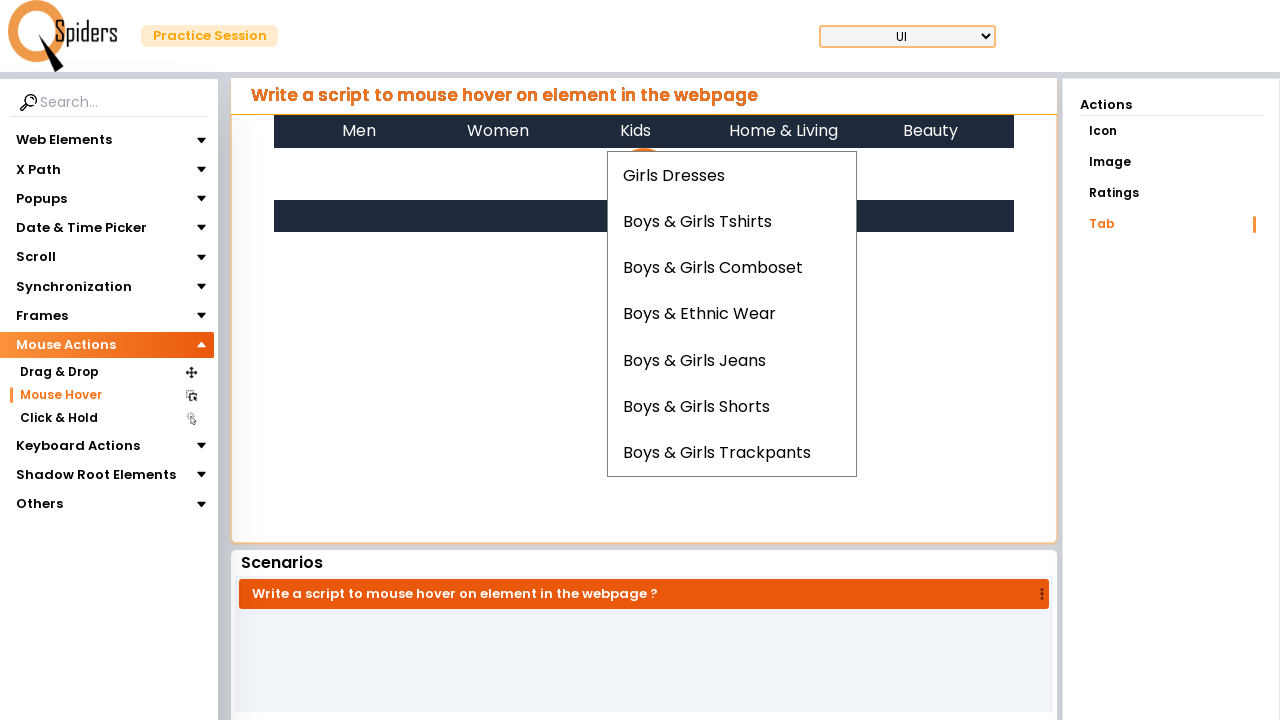

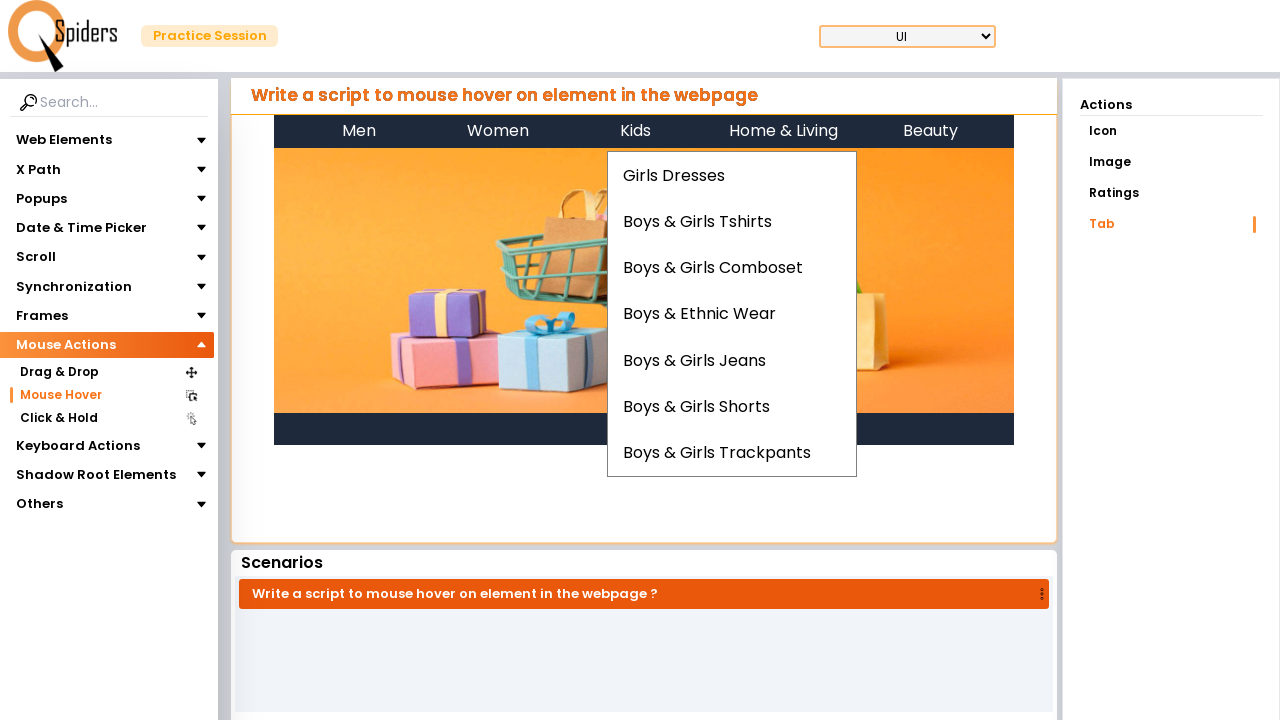